Tests a registration form by filling in first name, last name, and email fields, then submitting the form and verifying successful registration message

Starting URL: http://suninjuly.github.io/registration1.html

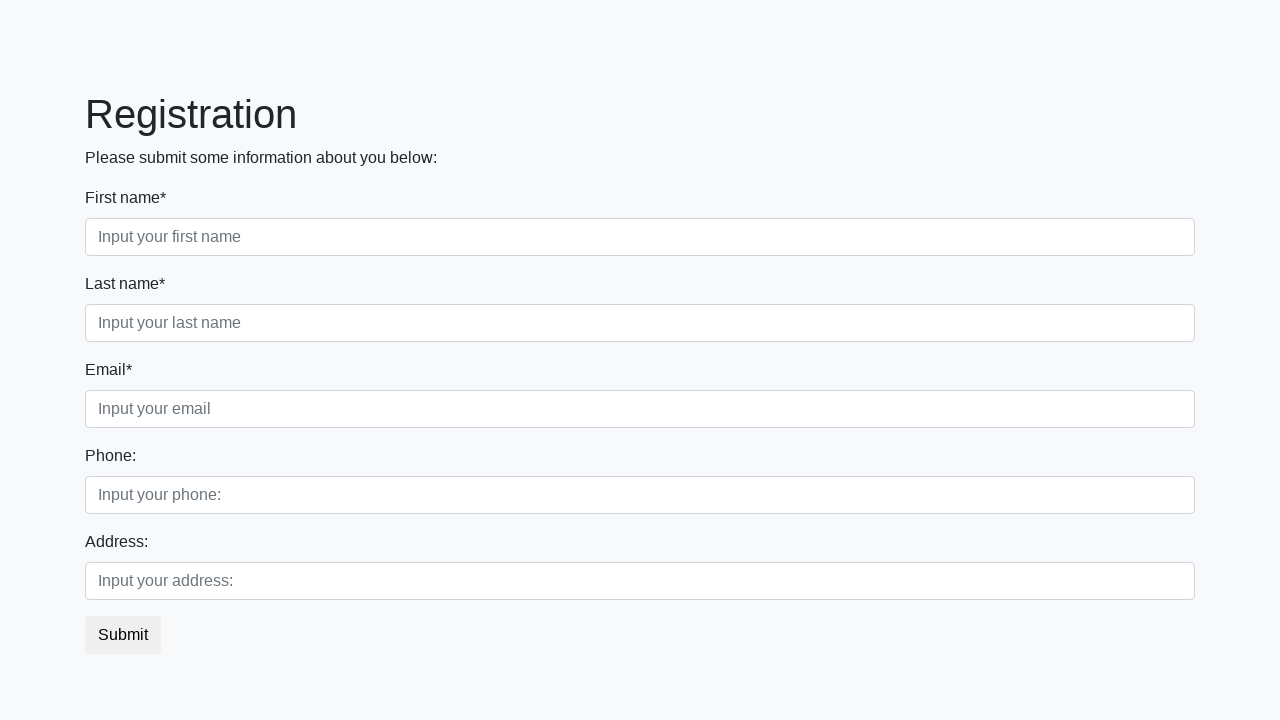

Filled first name field with 'Ruslan' on .first_block .first
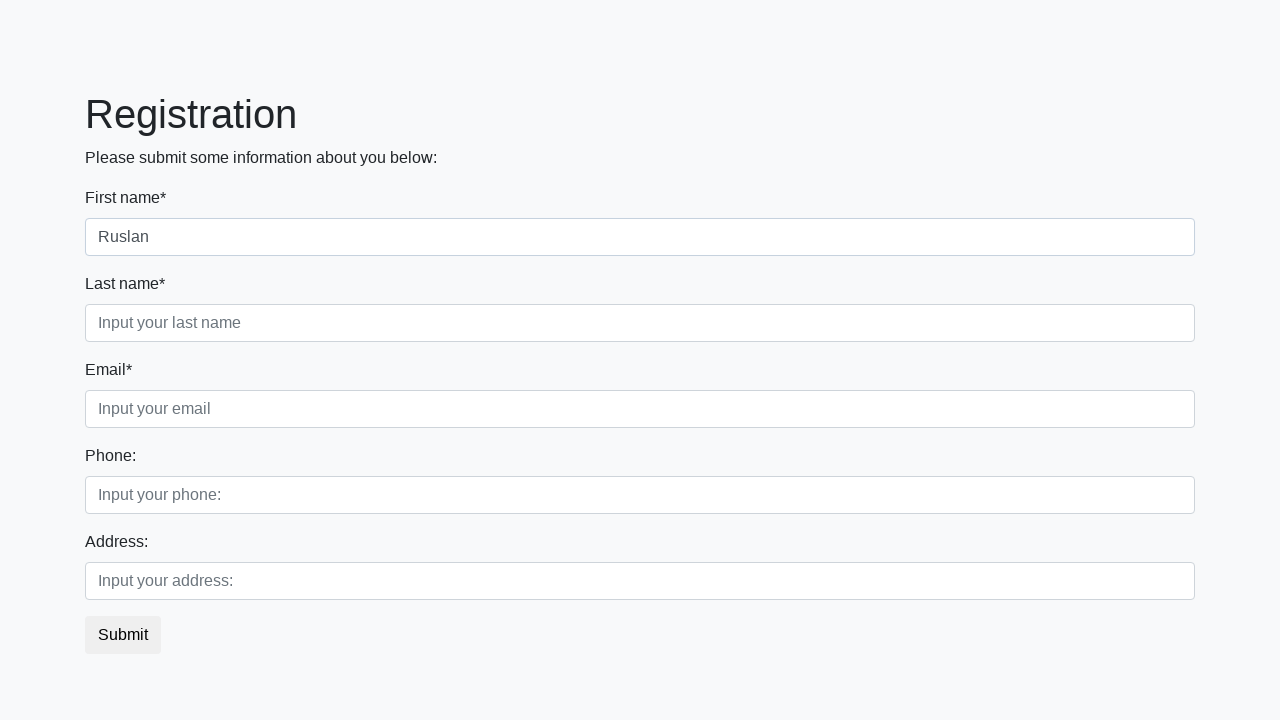

Filled last name field with 'Usmanov' on .first_block .second
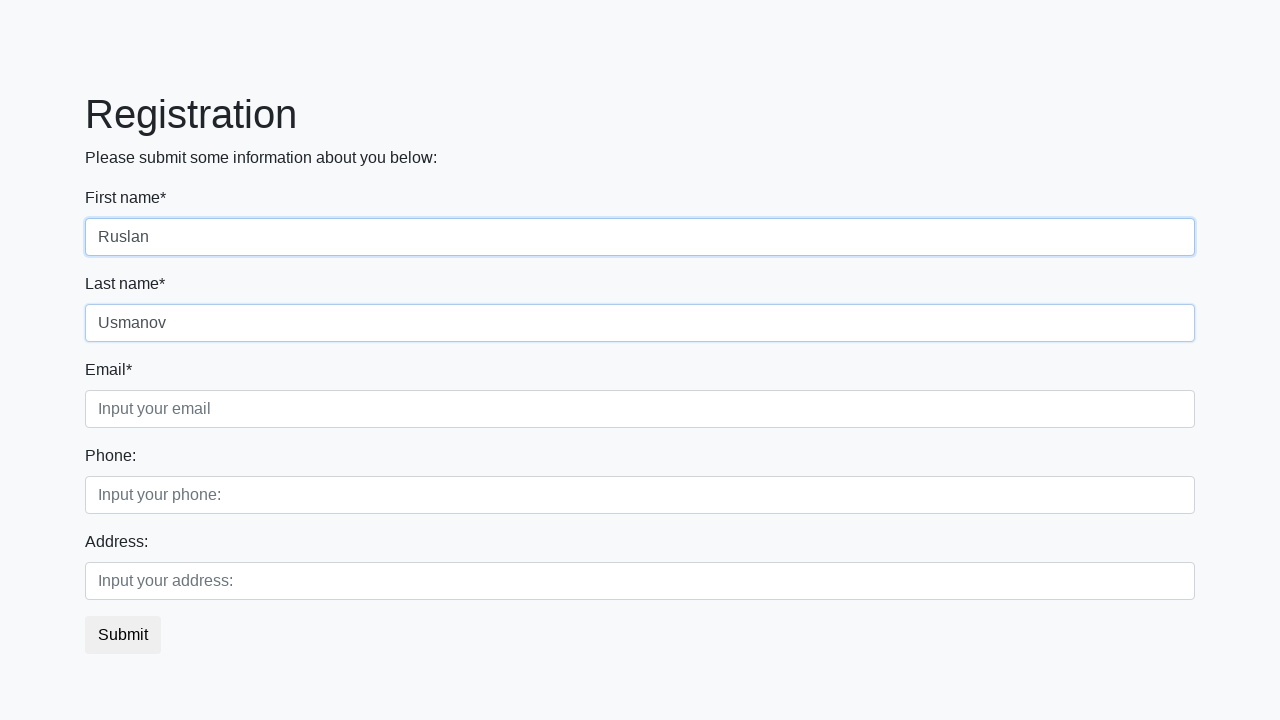

Filled email field with 'rus@gmail.com' on .first_block .third
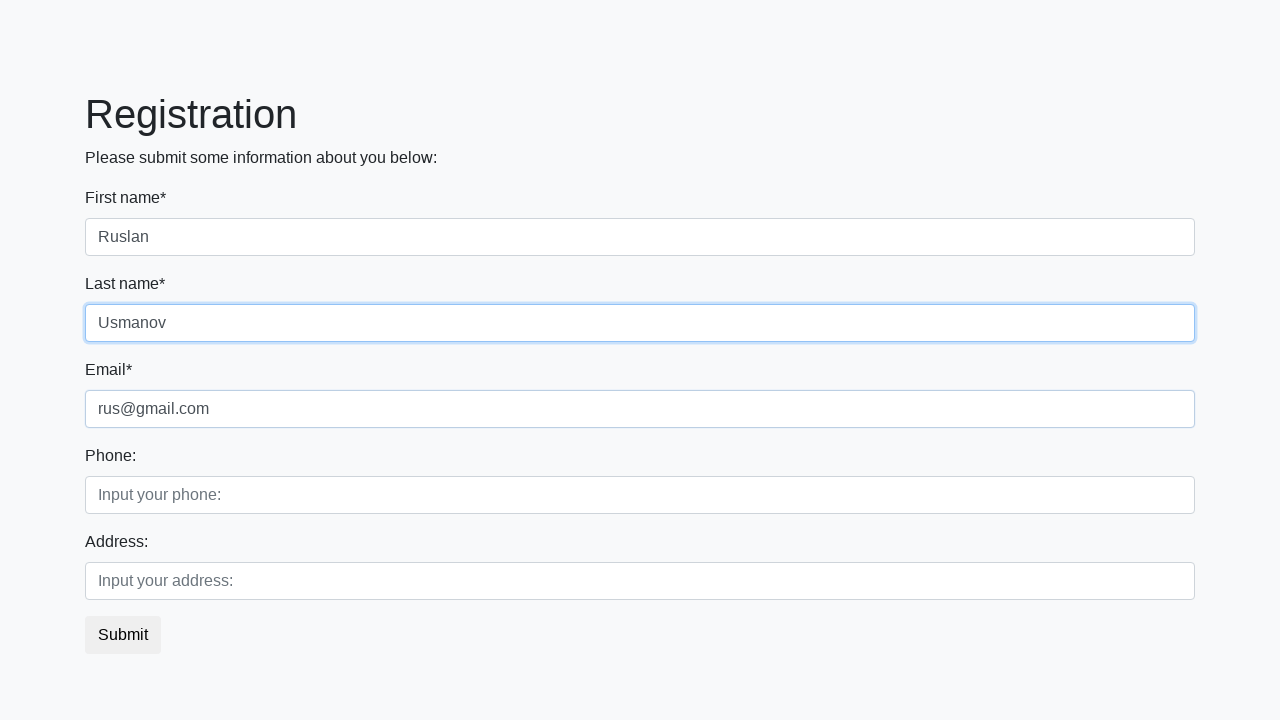

Clicked submit button to register at (123, 635) on button.btn
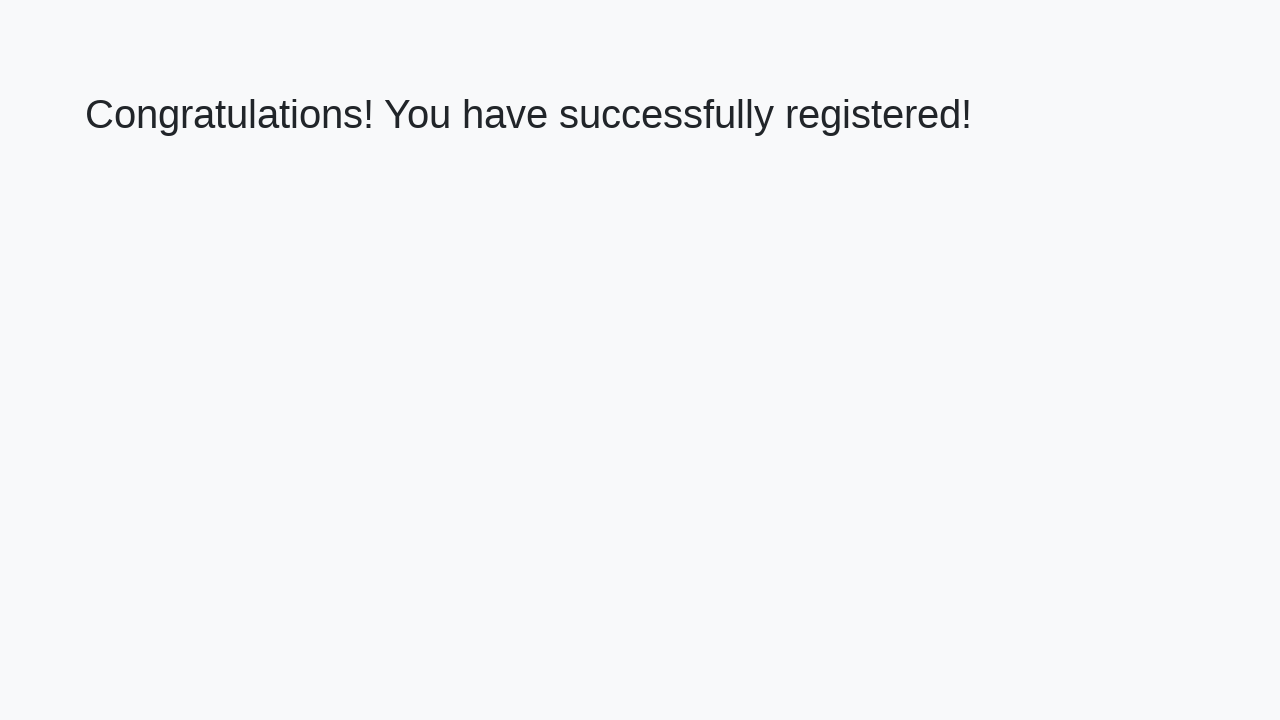

Success message heading loaded
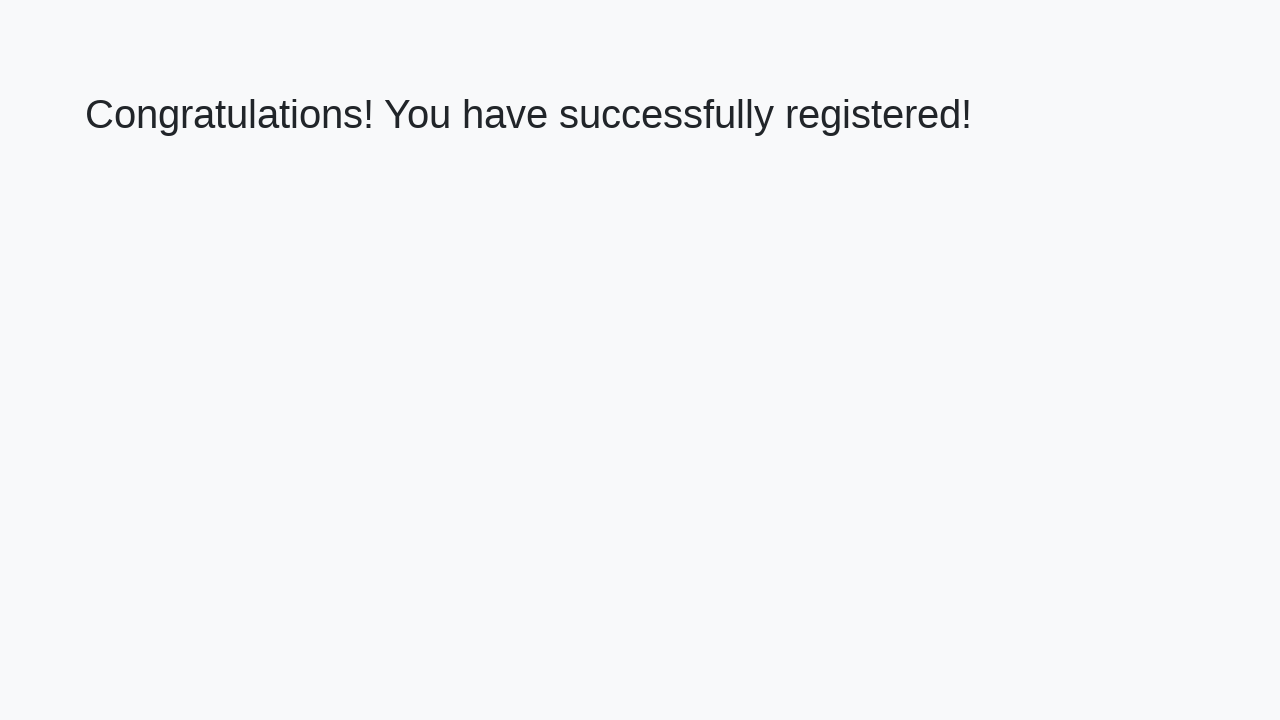

Retrieved success message text
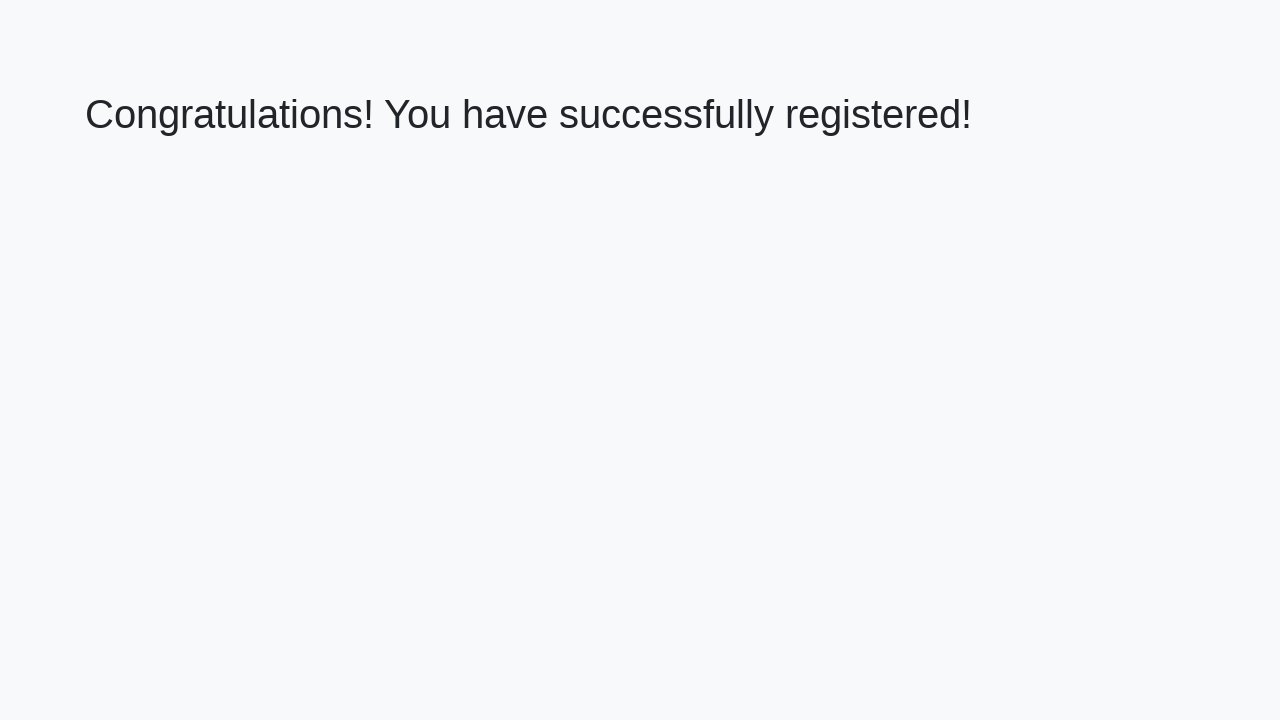

Verified successful registration message
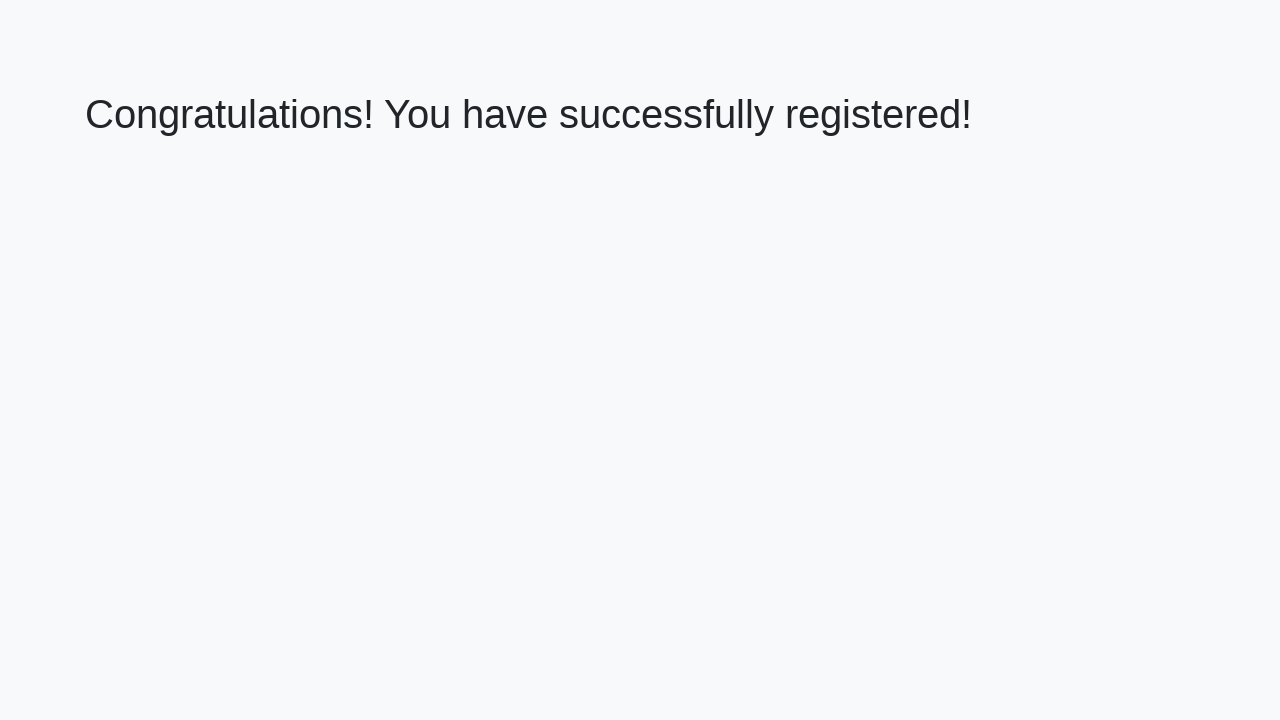

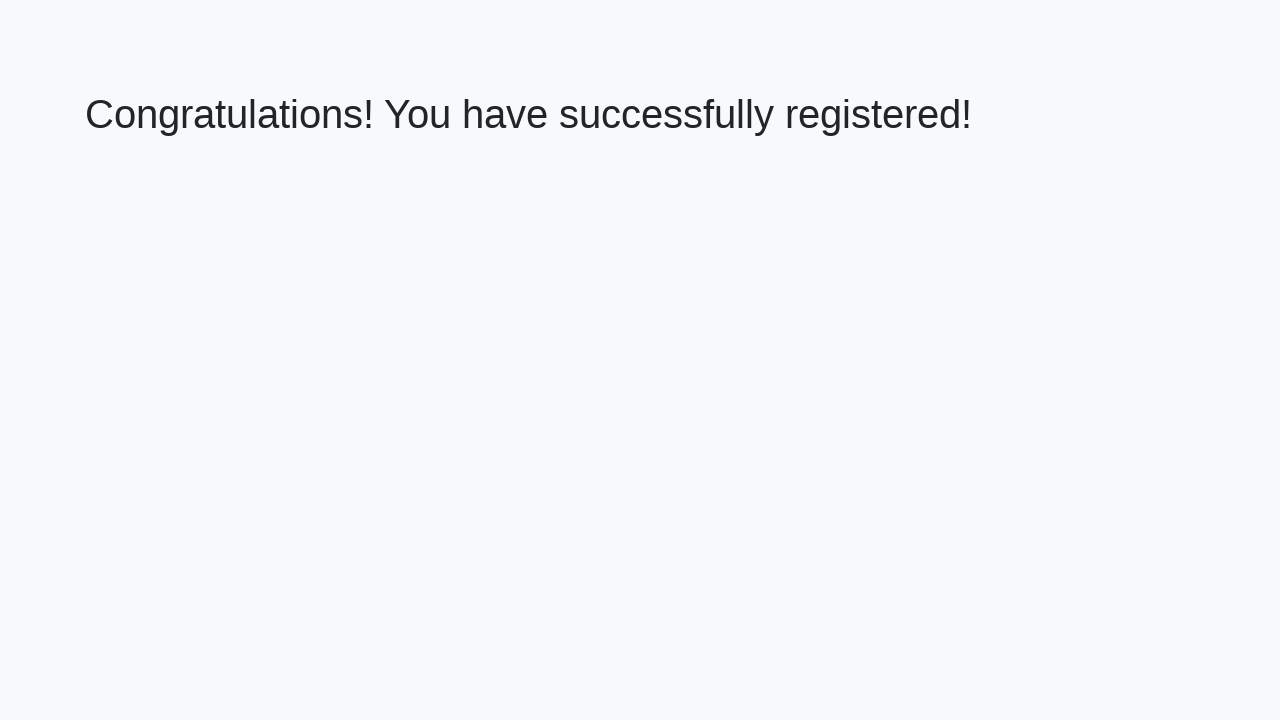